Navigates to Otto homepage and verifies the page title

Starting URL: http://www.otto.de

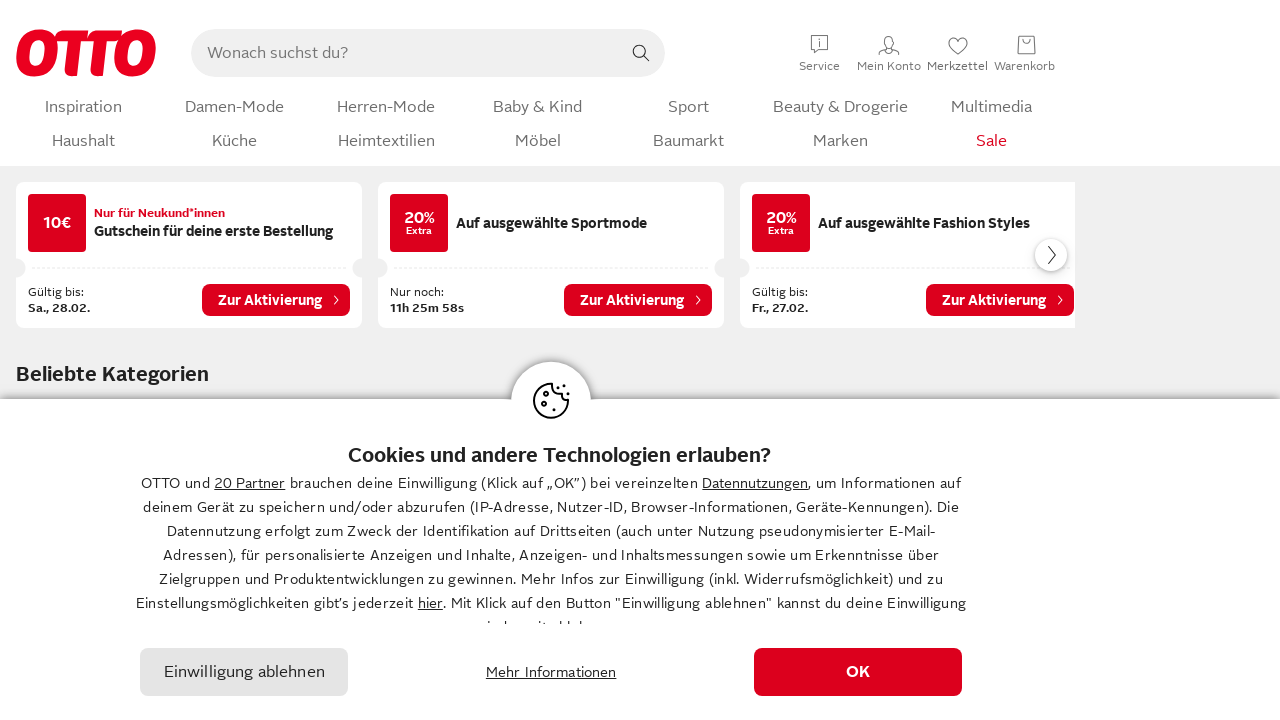

Navigated to Otto homepage at http://www.otto.de
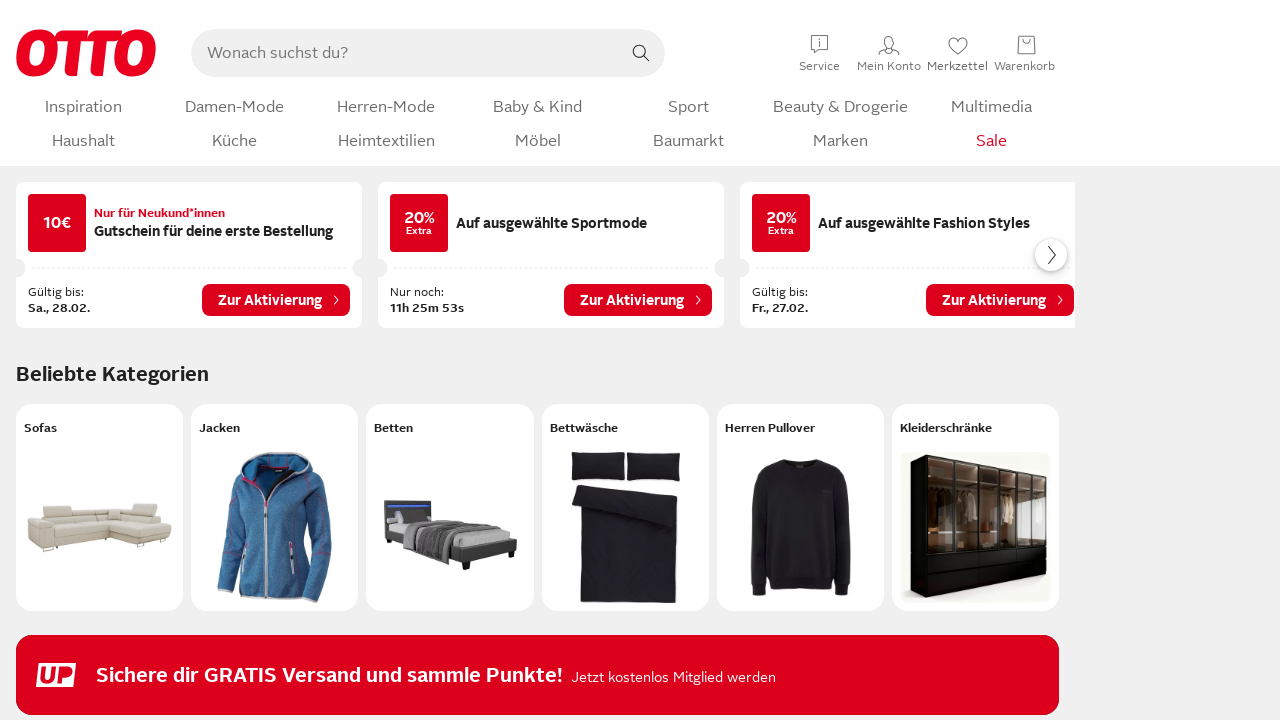

Verified page title matches expected value 'OTTO - Mode, Möbel & Technik » Zum Online-Shop'
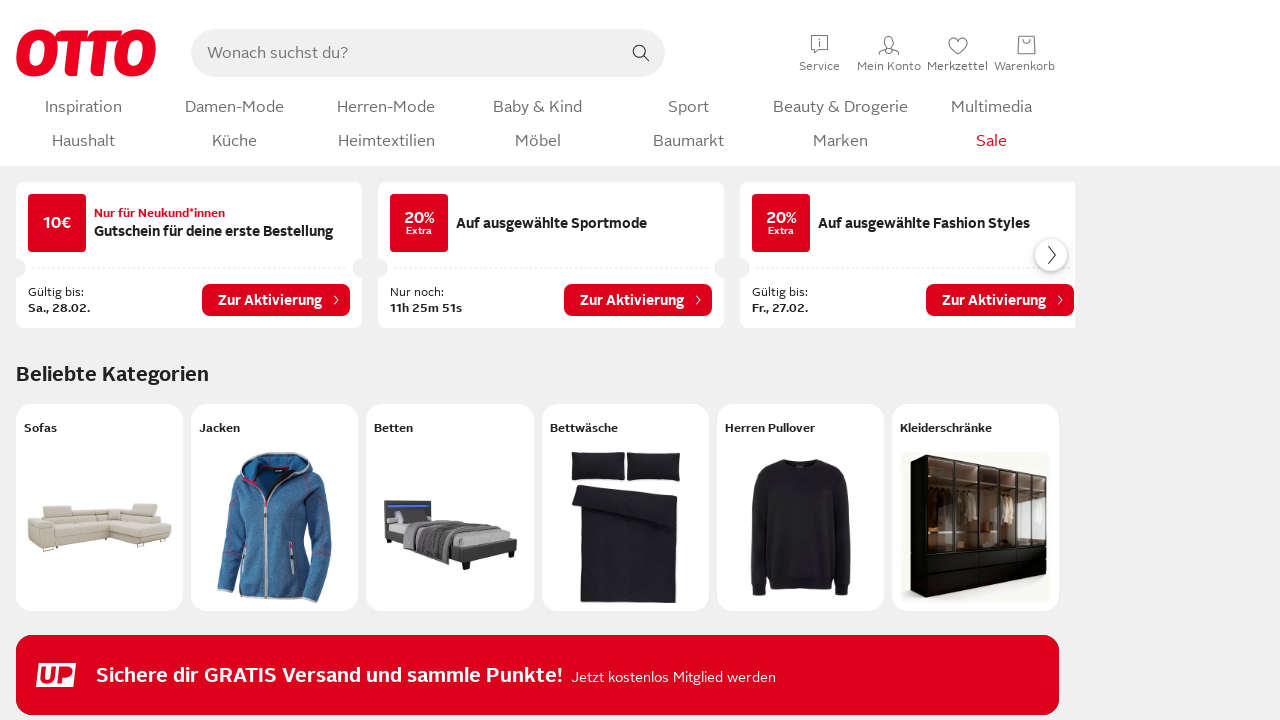

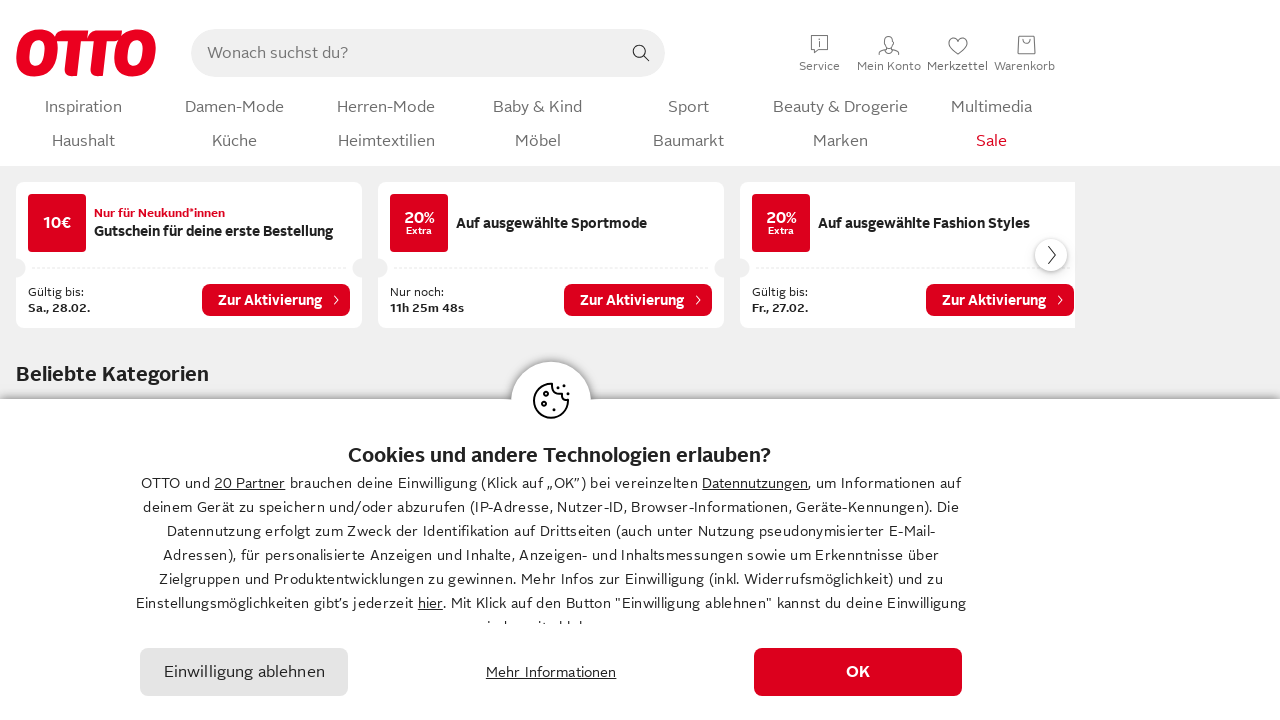